Tests whether various form elements are enabled or disabled, checking textboxes, radio buttons, dropdowns, checkboxes and sliders

Starting URL: https://automationfc.github.io/basic-form/index.html

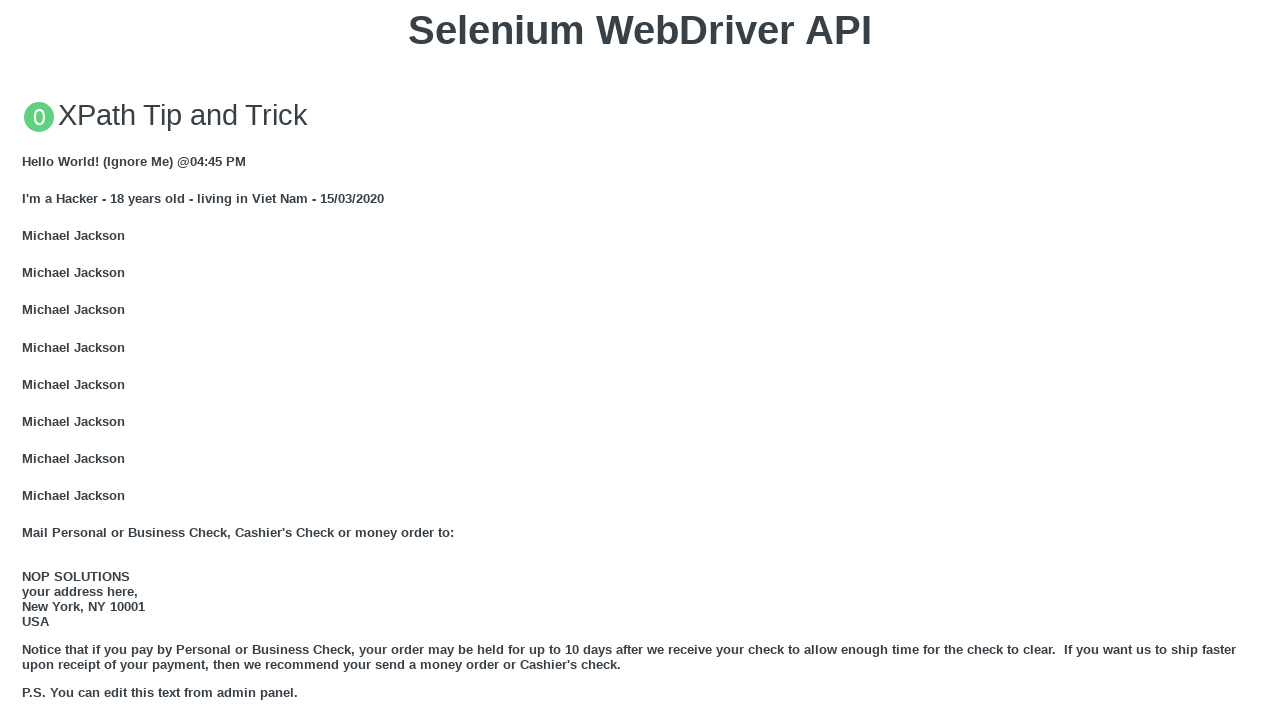

Navigated to basic form page
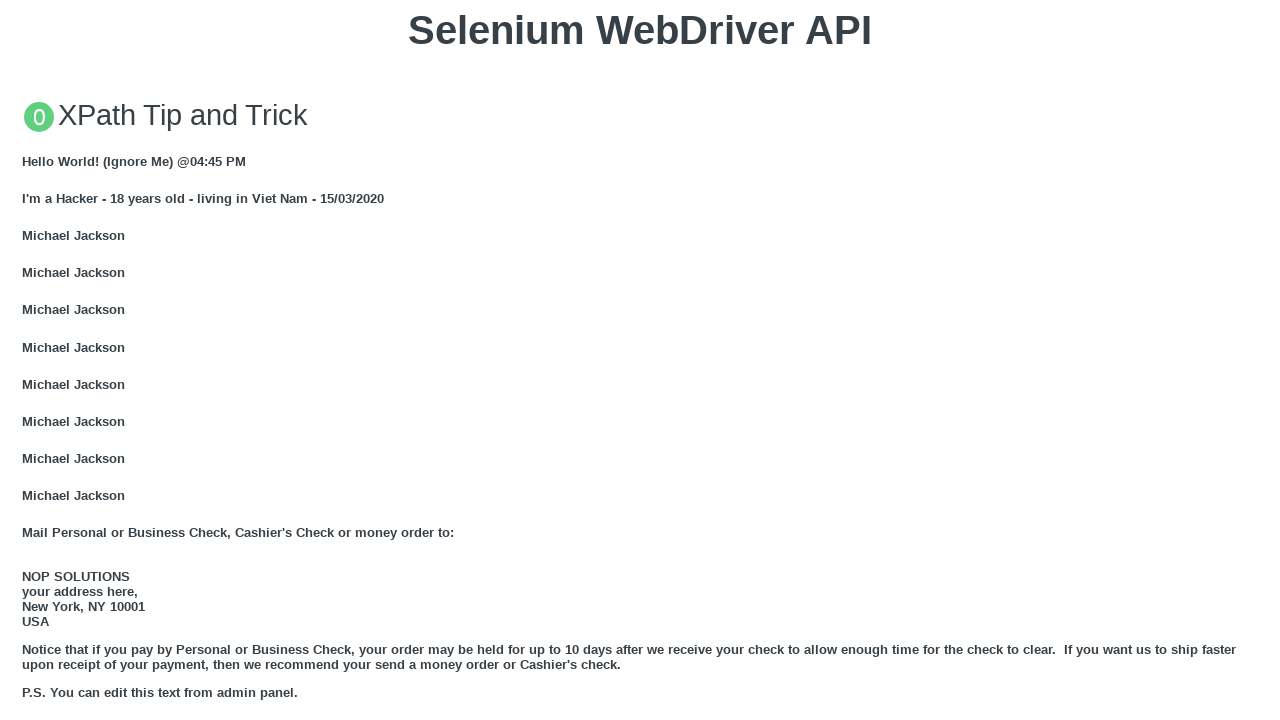

Checked if email textbox is enabled
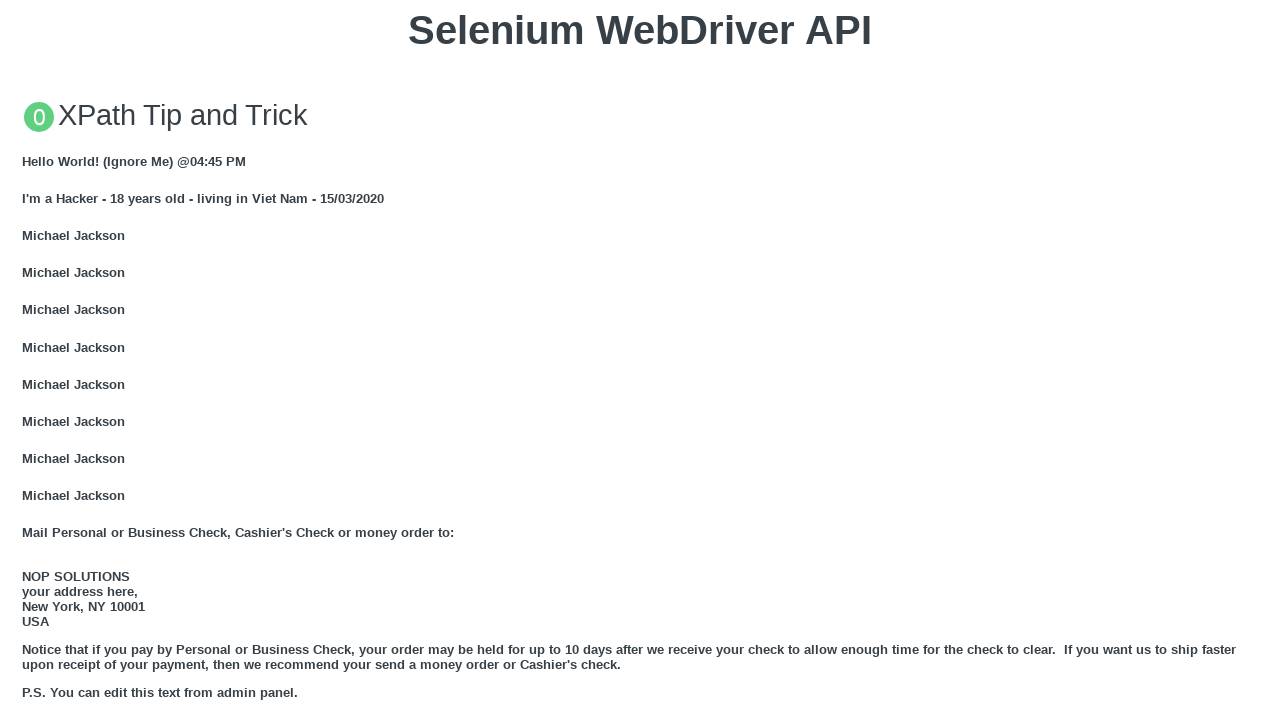

Checked if 'under 18' radio button is enabled
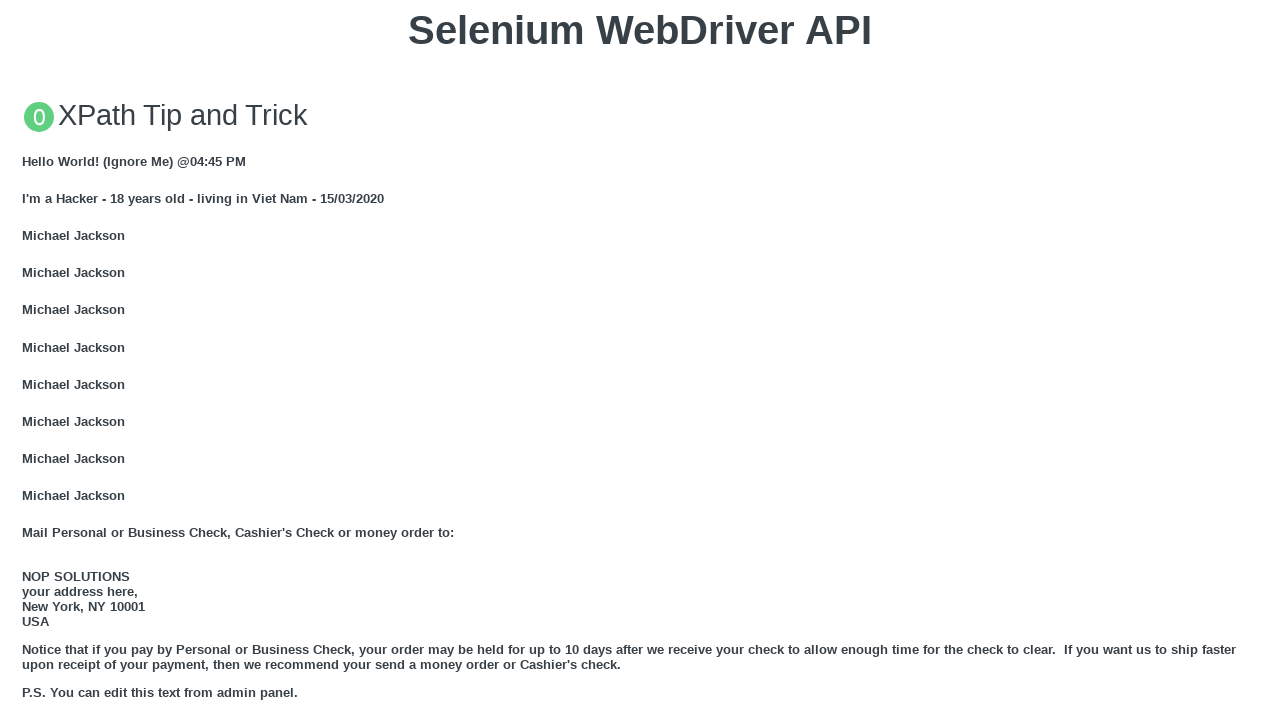

Clicked 'under 18' radio button at (28, 360) on input#under_18
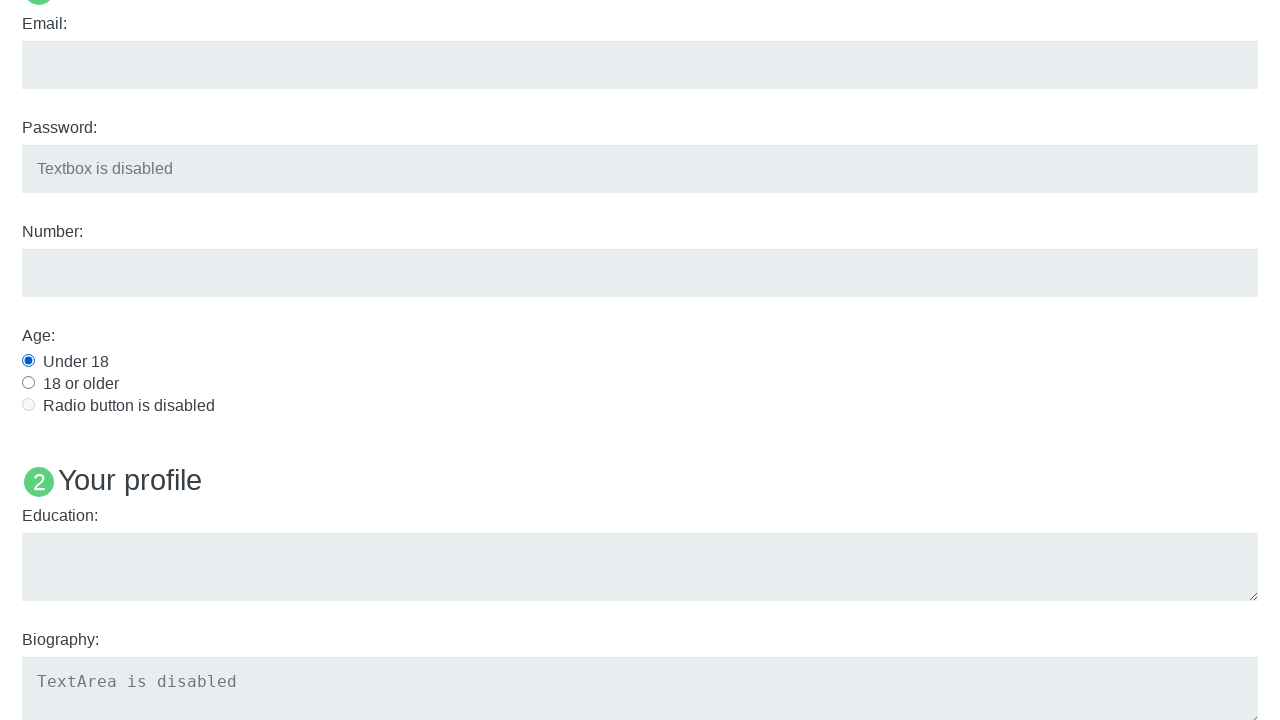

Checked if education textarea is enabled
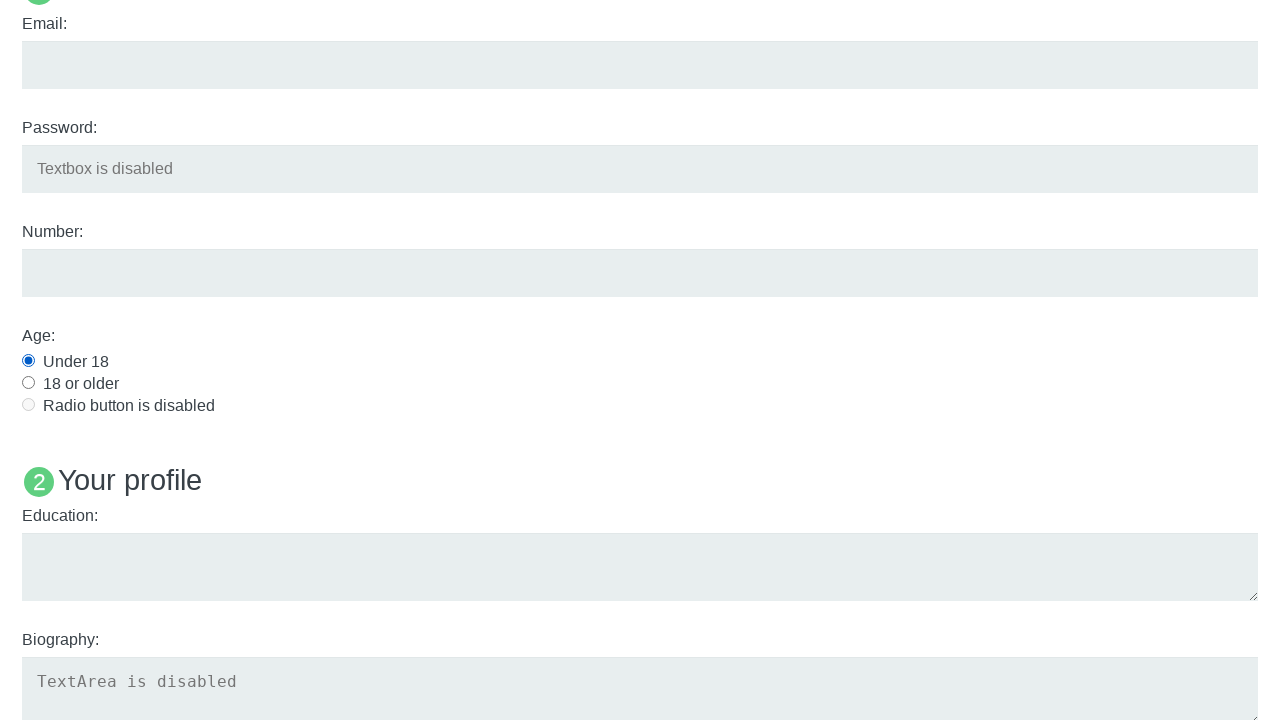

Checked if job role 1 dropdown is enabled
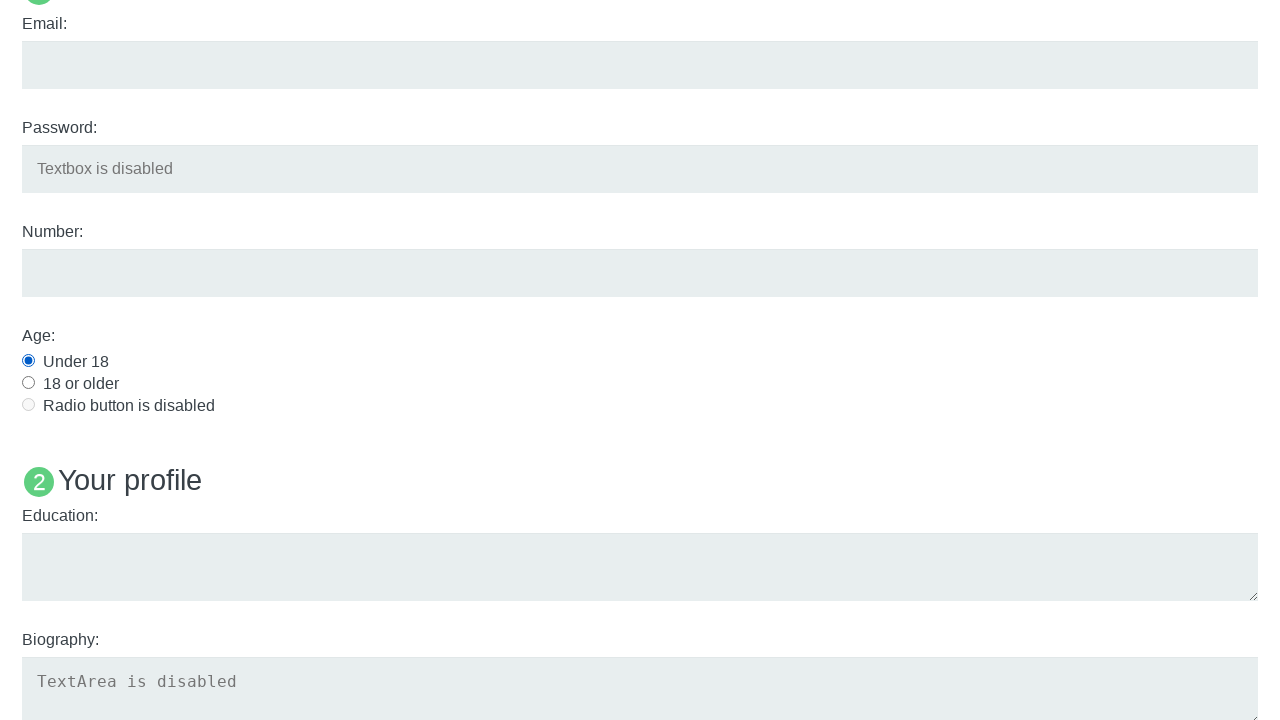

Checked if job role 2 dropdown is enabled
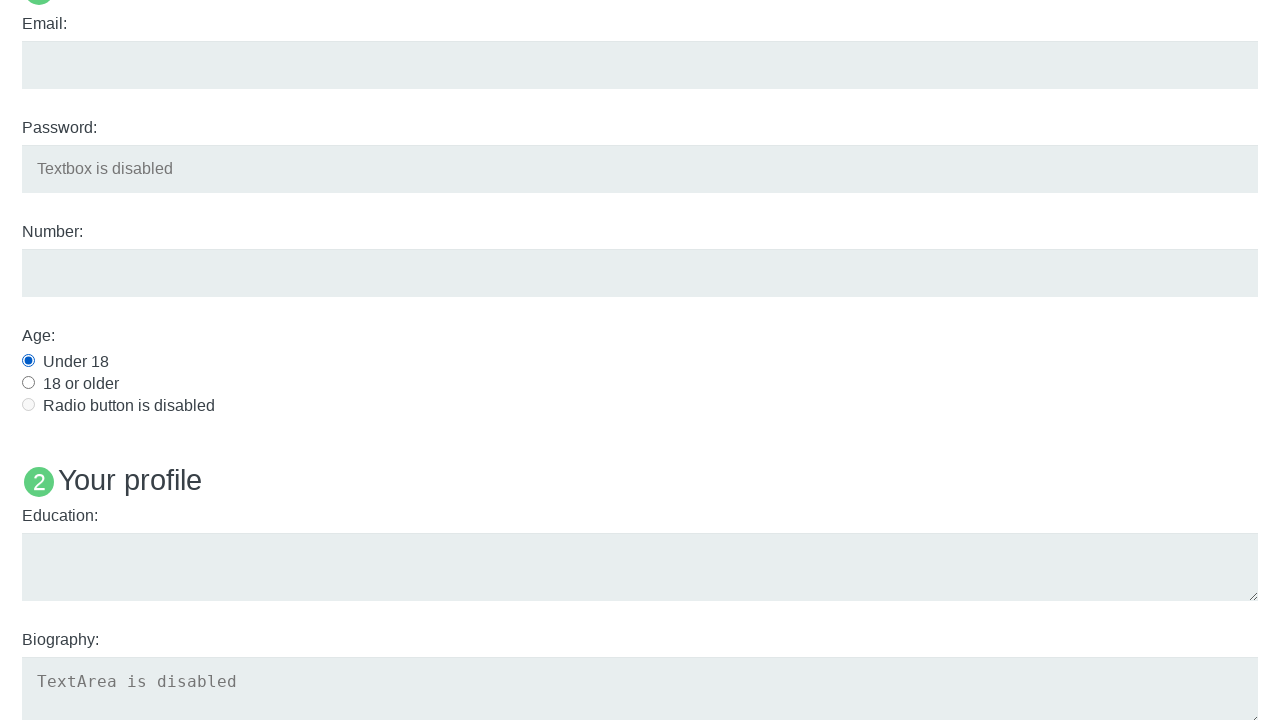

Checked if development interests checkbox is enabled
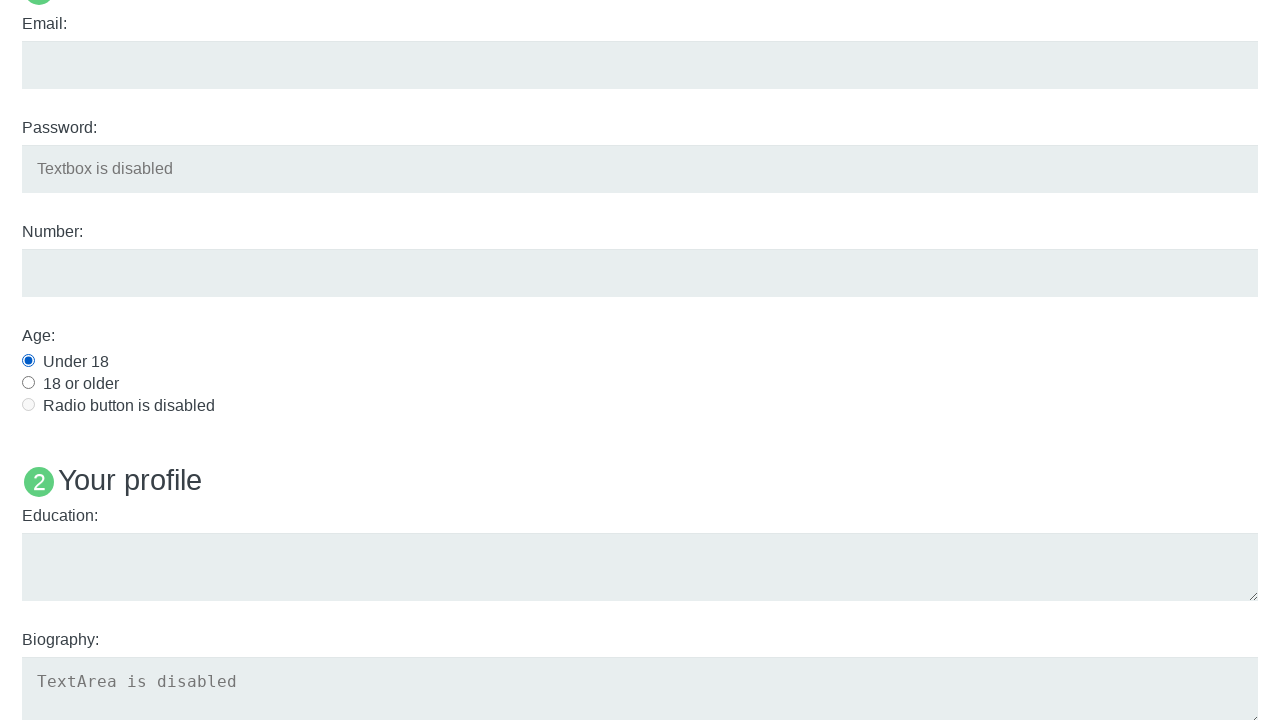

Checked if slider 1 is enabled
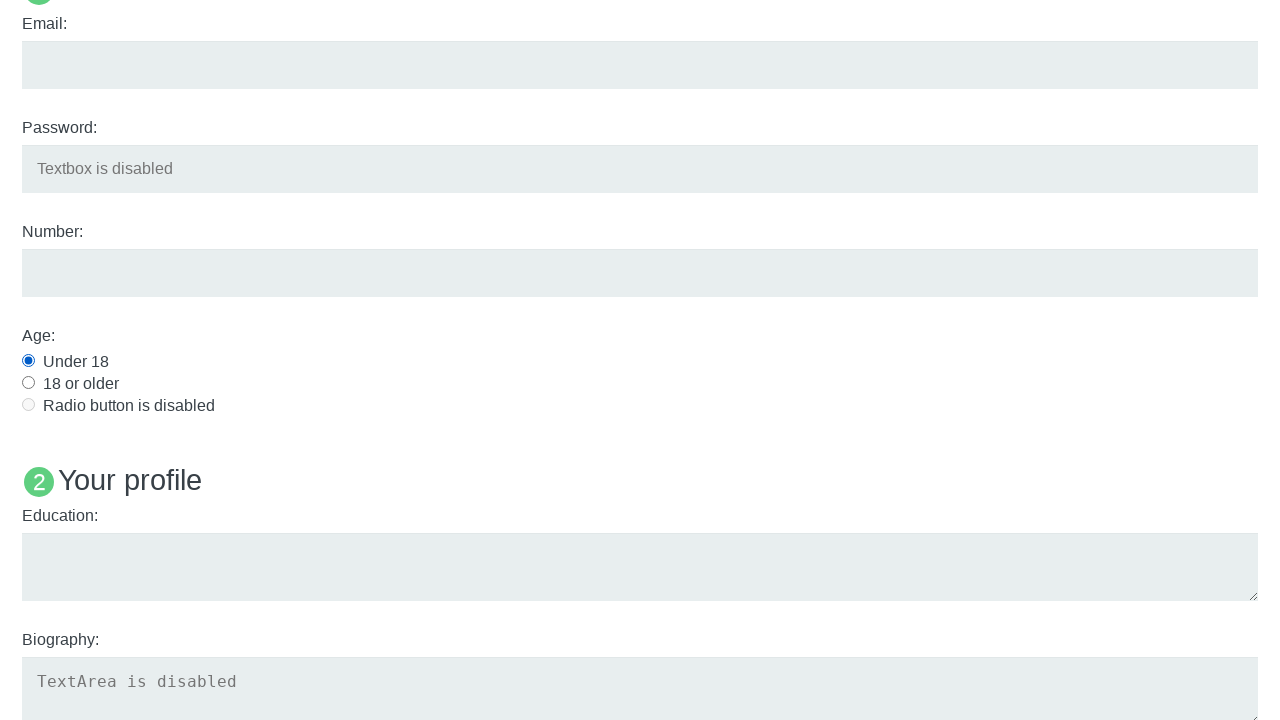

Checked if password textbox is disabled
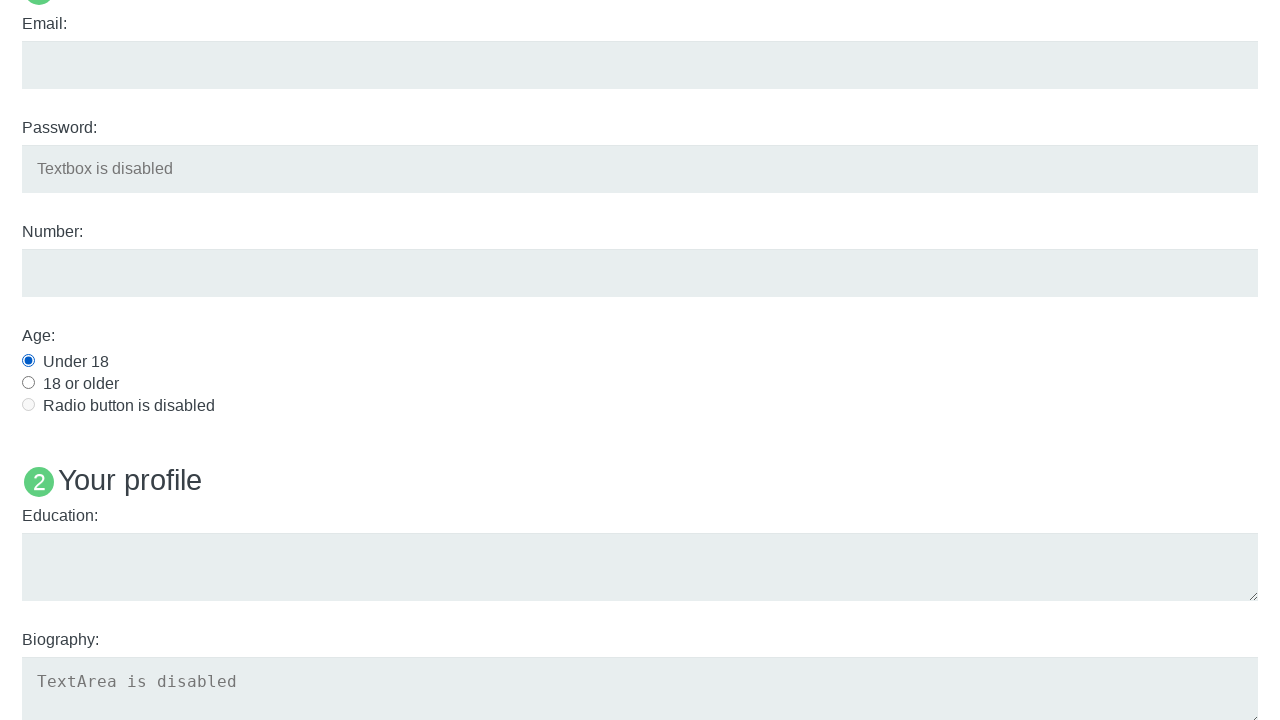

Checked if age radio button is disabled
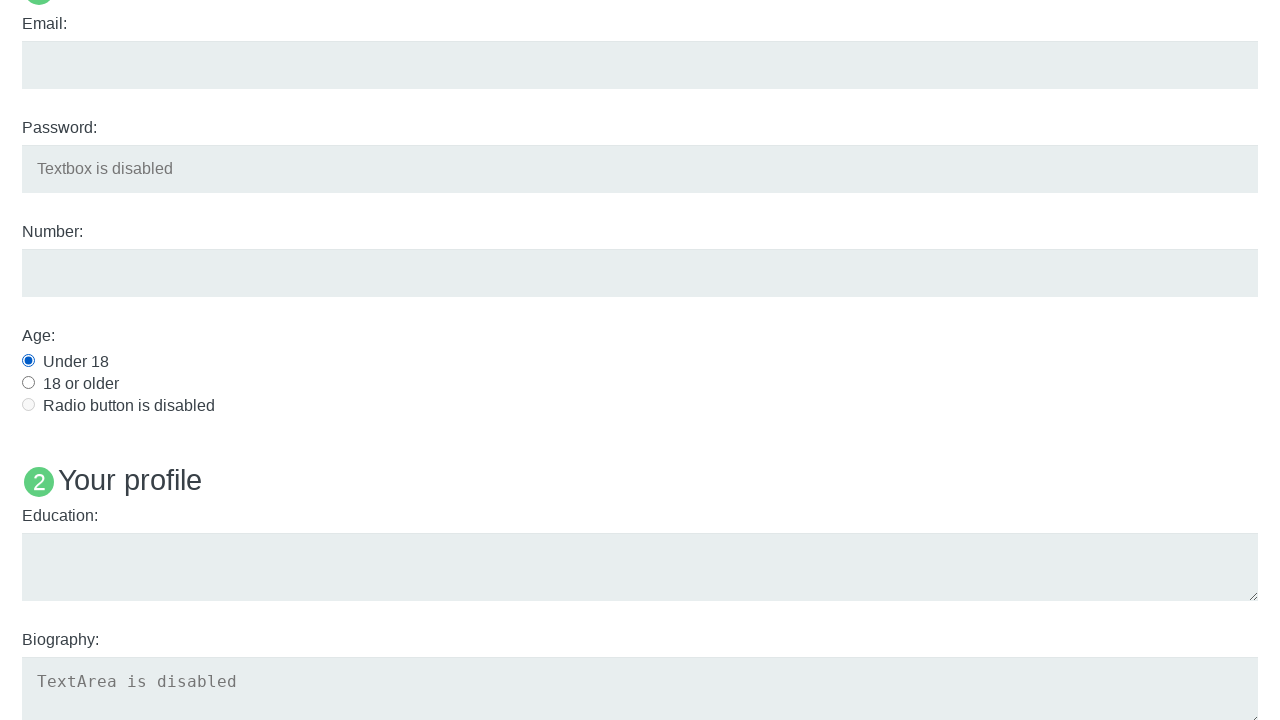

Checked if biography textarea is disabled
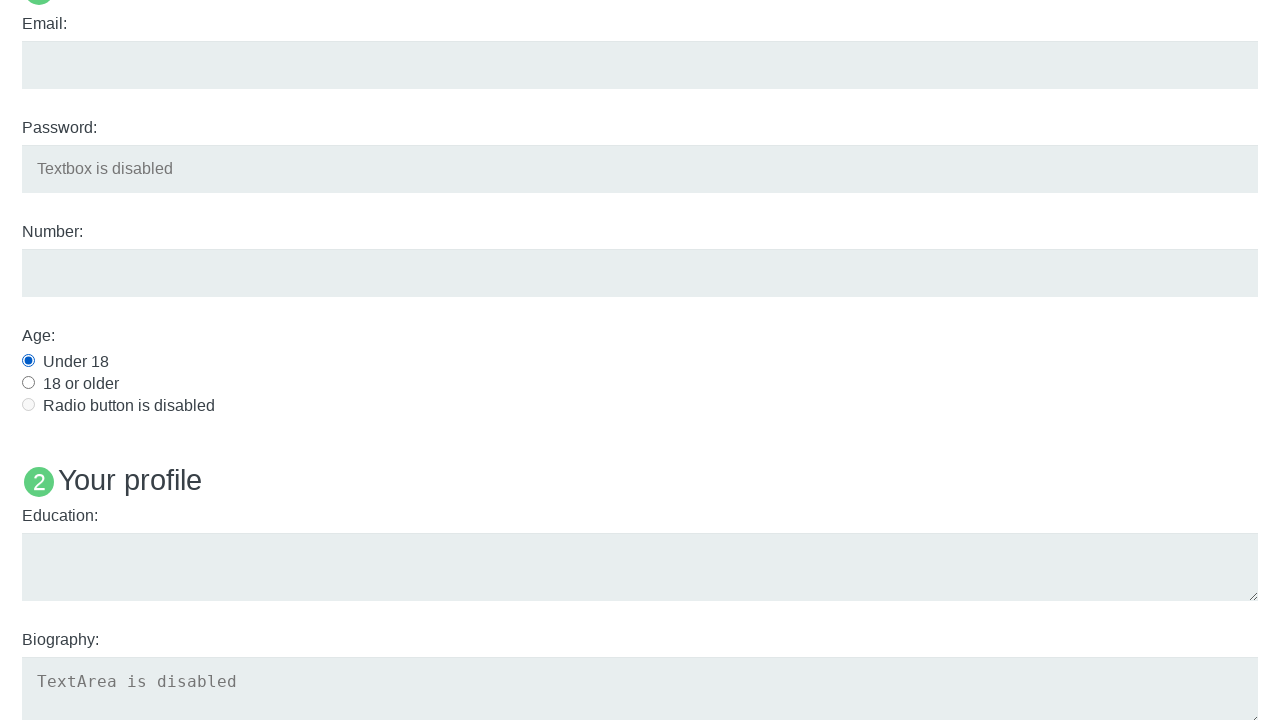

Checked if job role 3 dropdown is disabled
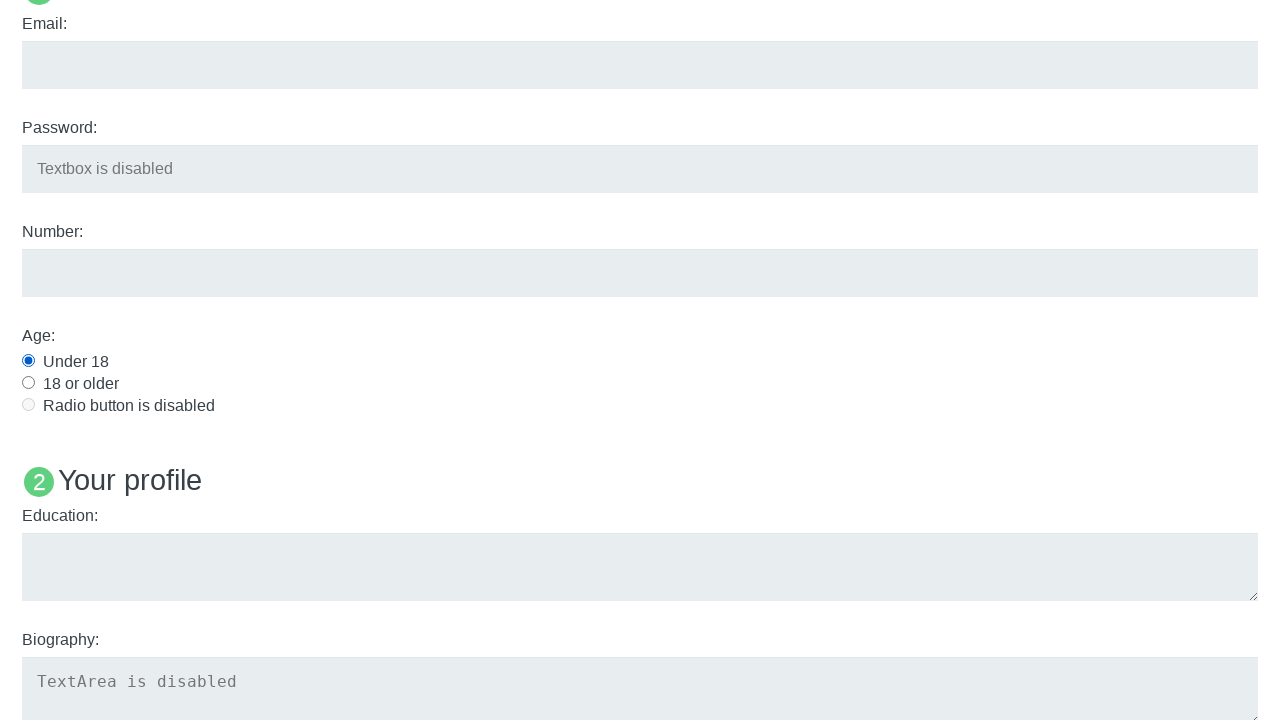

Checked if interests checkbox is disabled
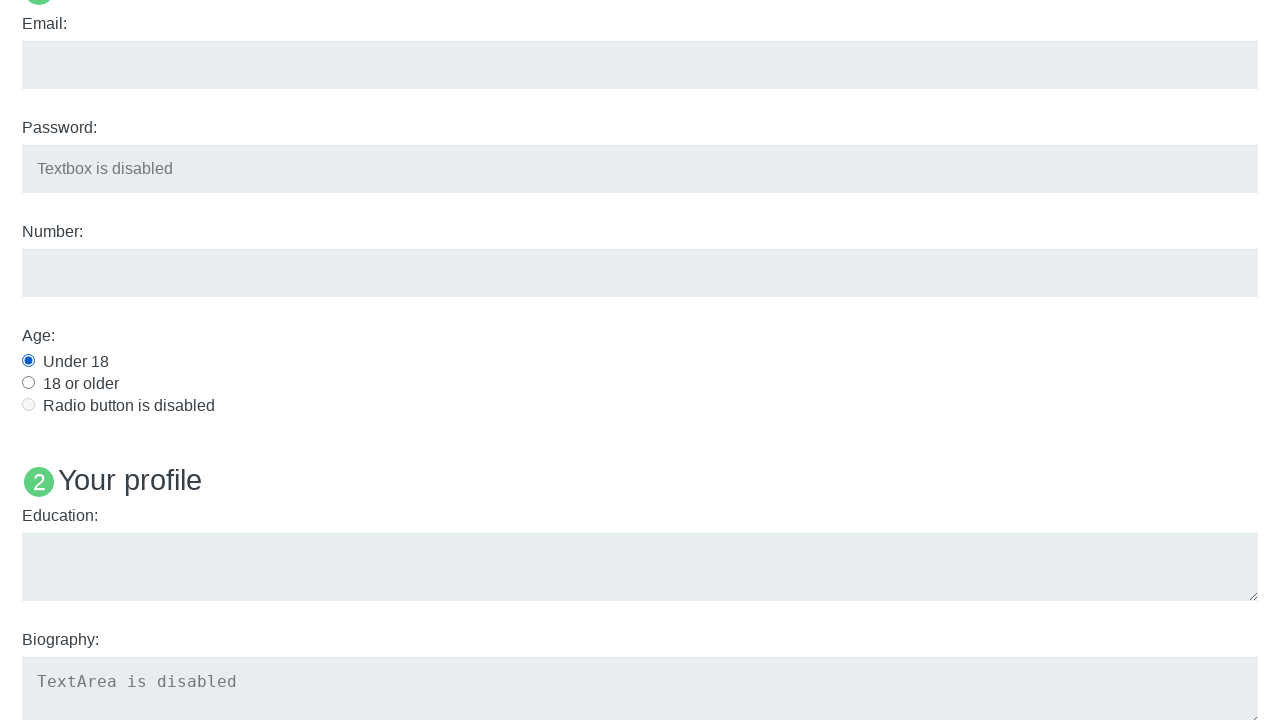

Checked if slider 2 is disabled
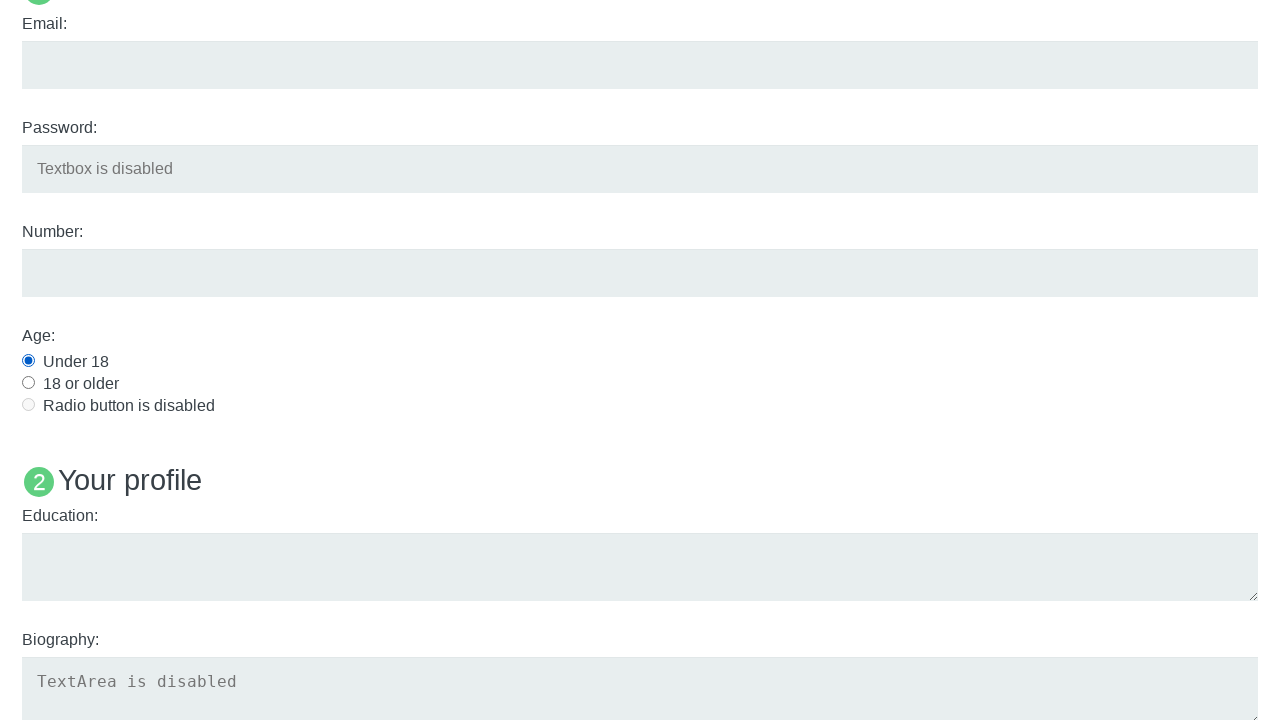

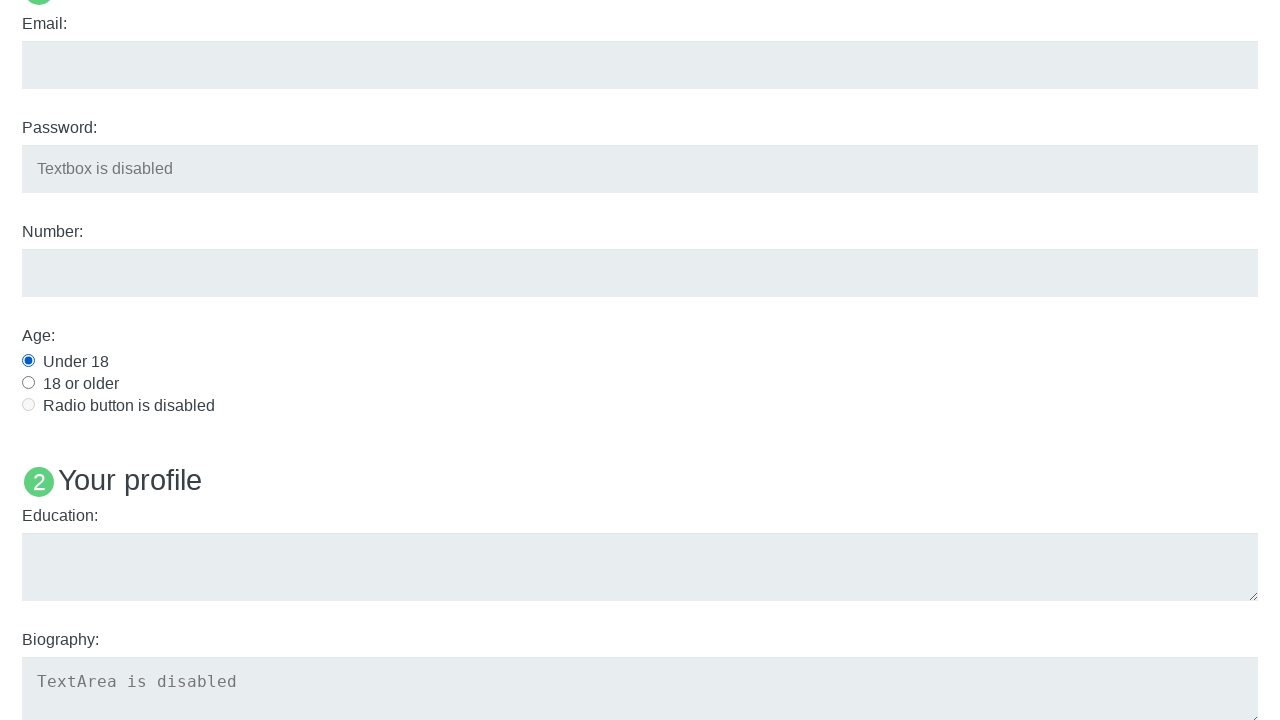